Navigates to InterviewBit's Selenium interview questions page and waits for the page to load

Starting URL: https://www.interviewbit.com/selenium-interview-questions/?sign_up_medium=ib_article_auth_blocker/

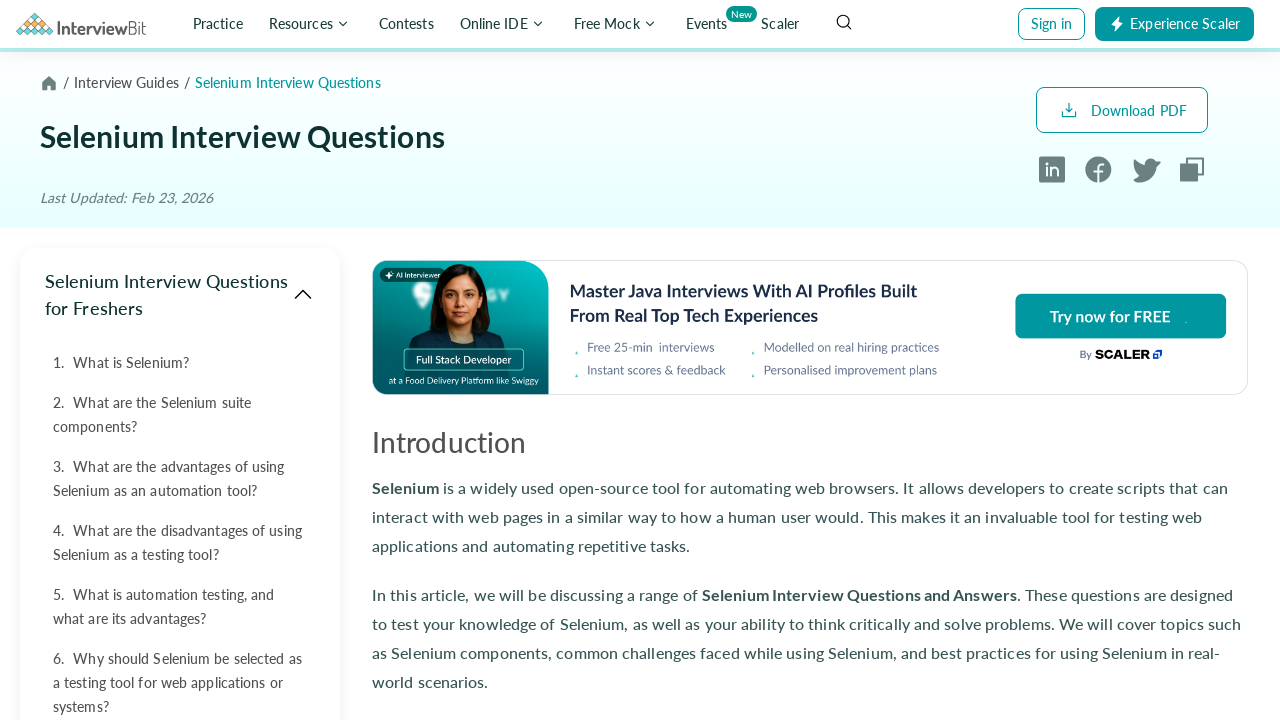

Navigated to InterviewBit Selenium interview questions page
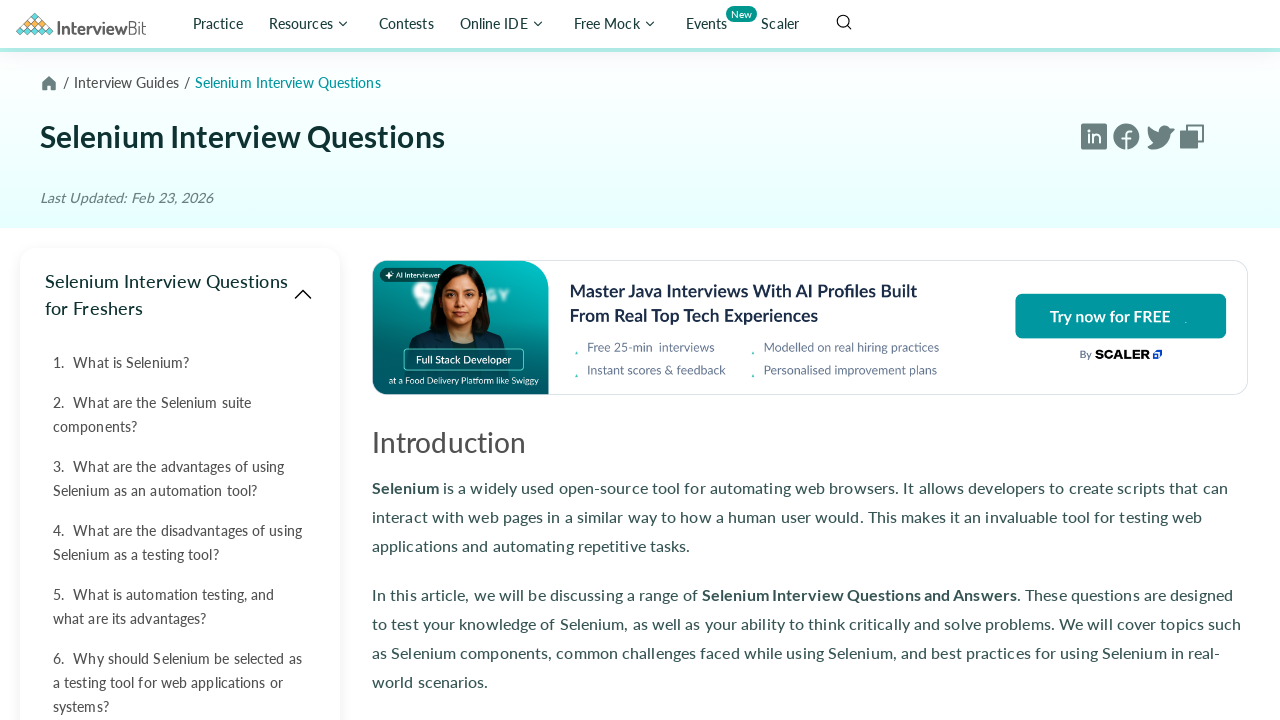

Page DOM content loaded successfully
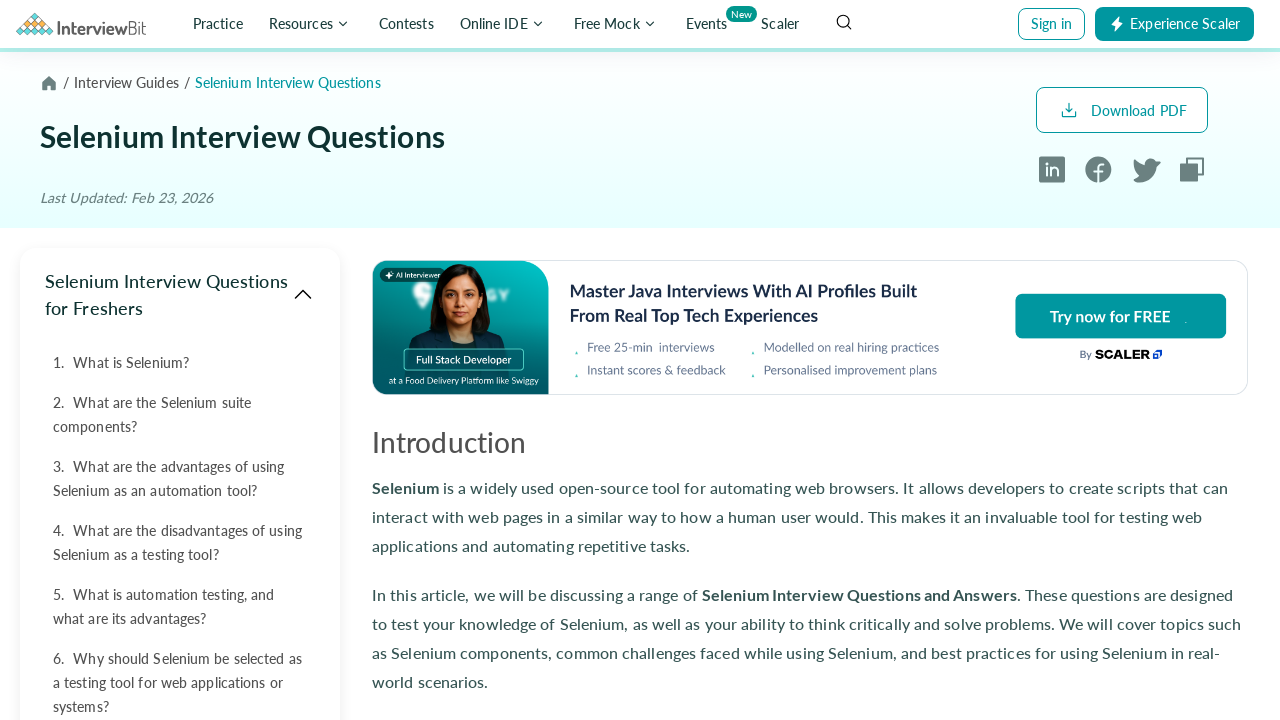

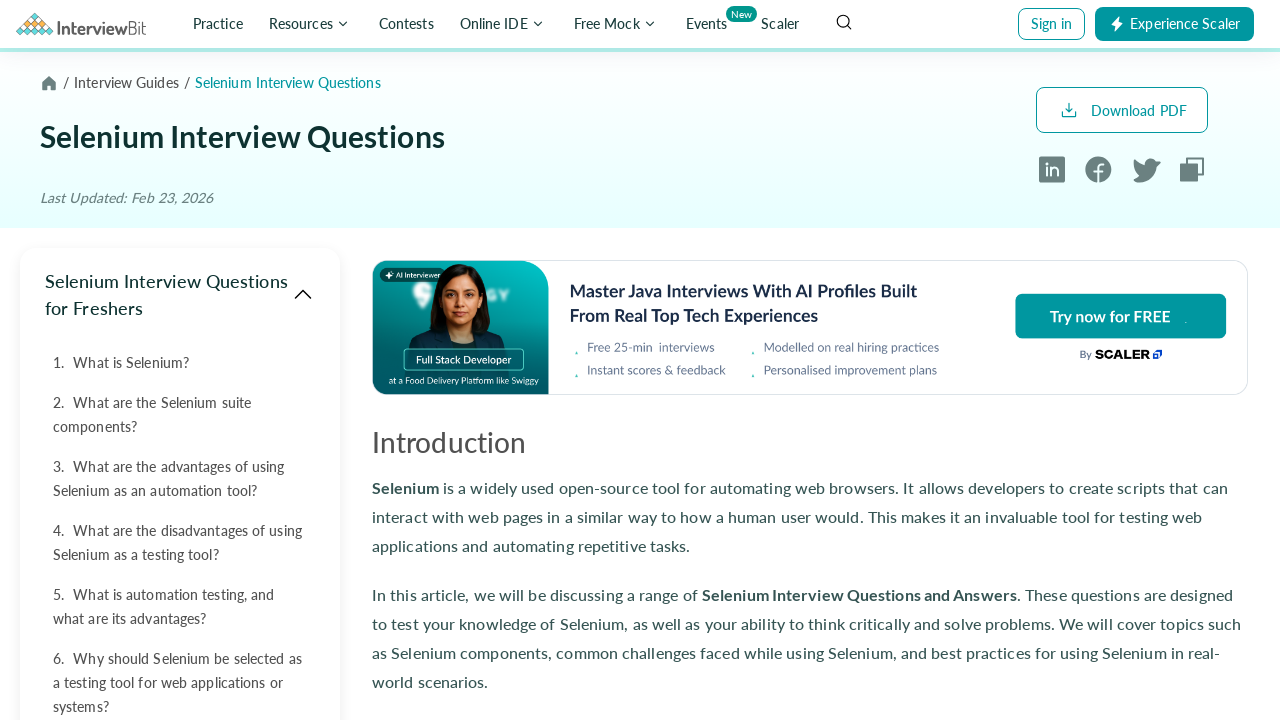